Tests filtering to display only active (not completed) items

Starting URL: https://demo.playwright.dev/todomvc

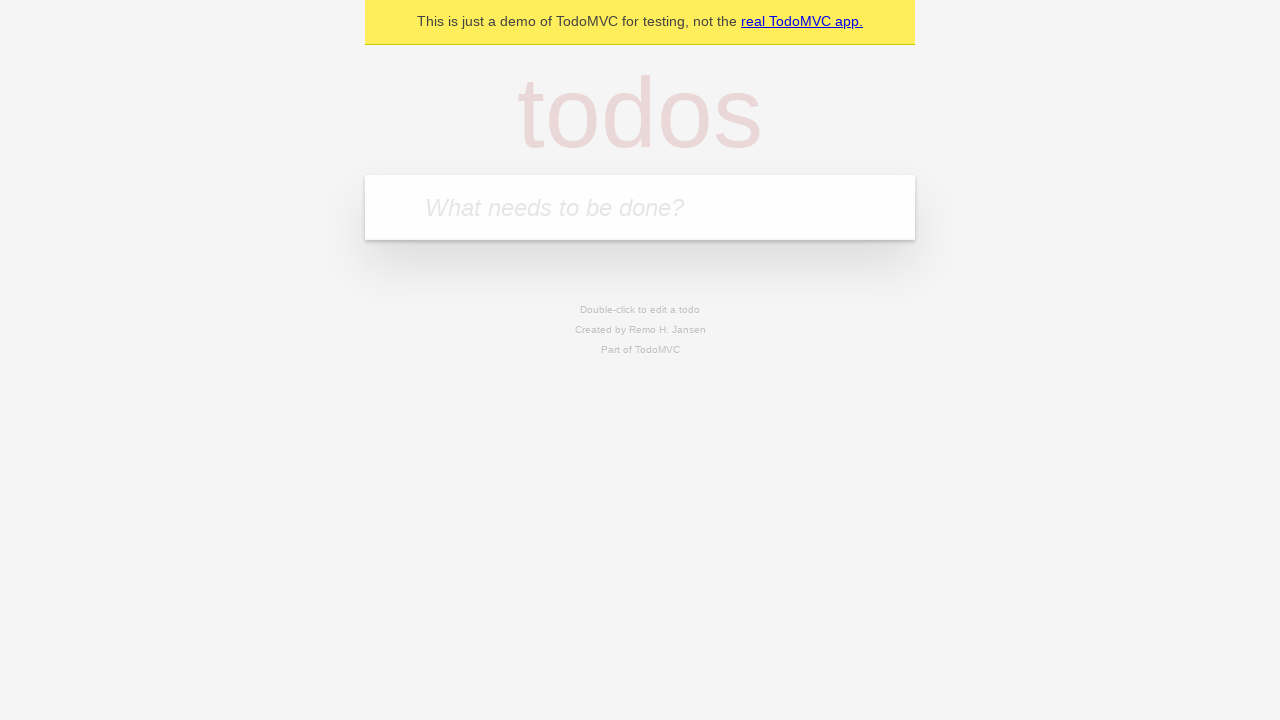

Filled todo input with 'buy some cheese' on internal:attr=[placeholder="What needs to be done?"i]
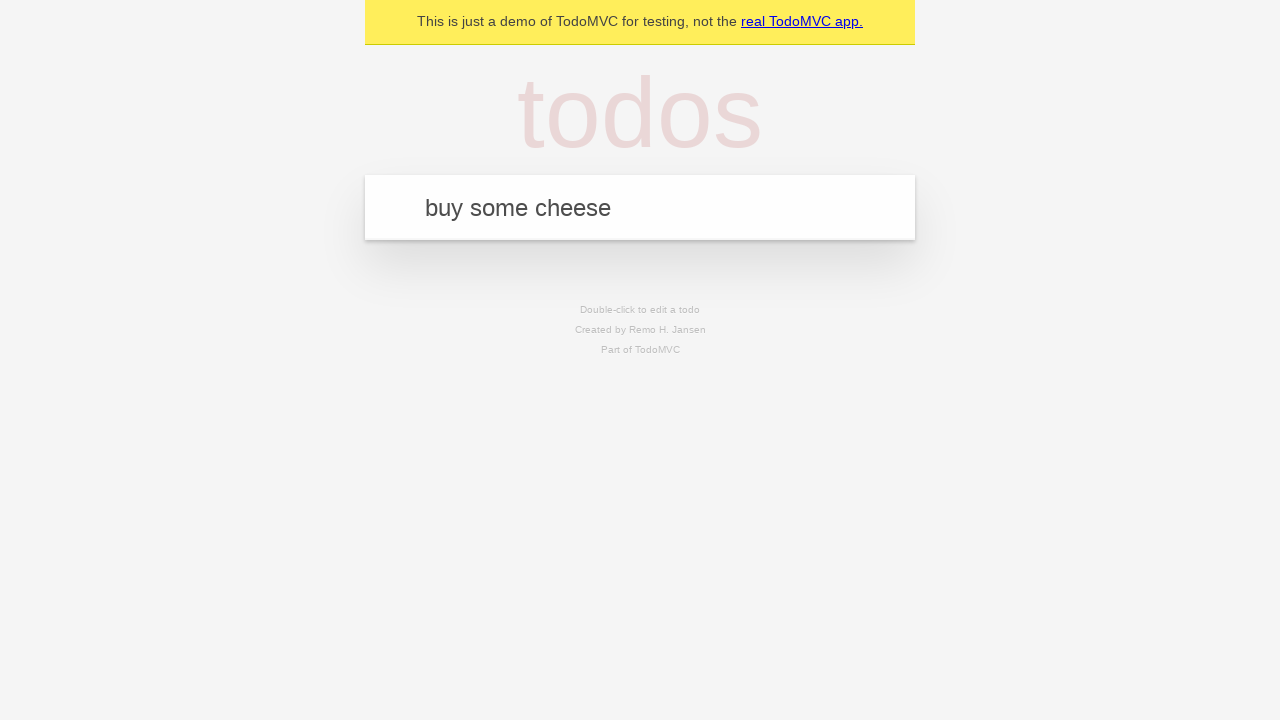

Pressed Enter to create first todo on internal:attr=[placeholder="What needs to be done?"i]
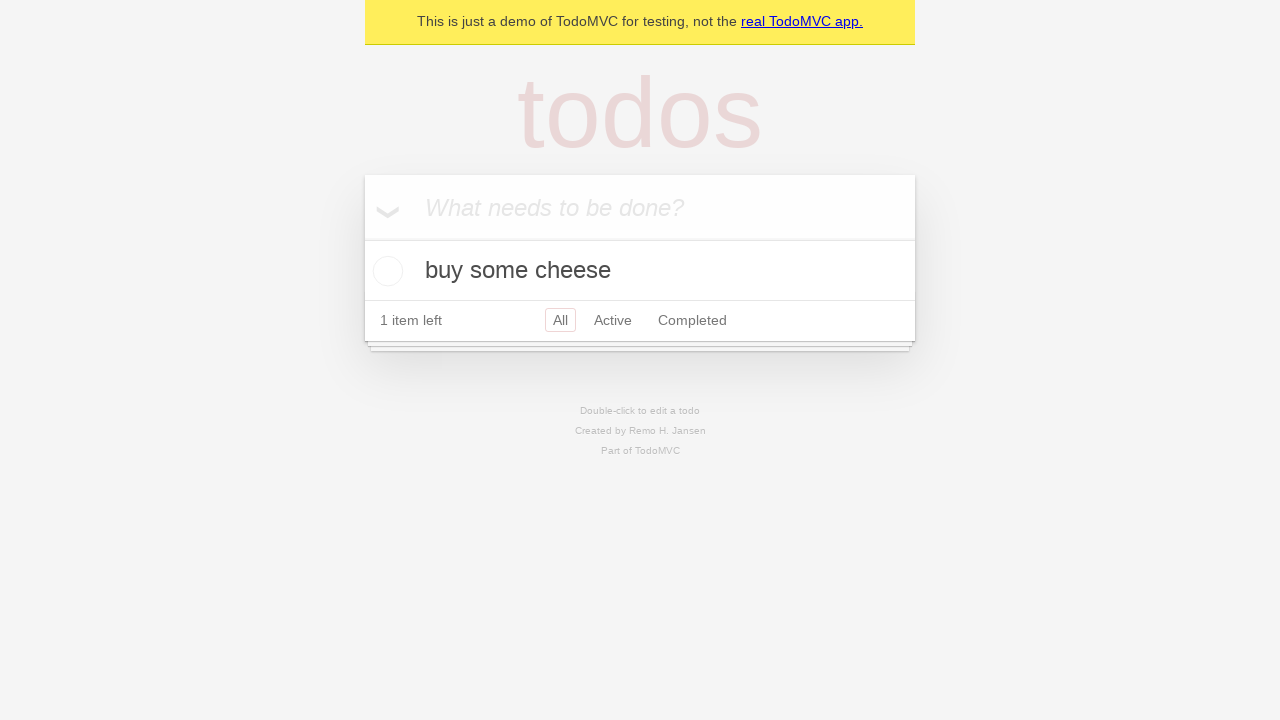

Filled todo input with 'feed the cat' on internal:attr=[placeholder="What needs to be done?"i]
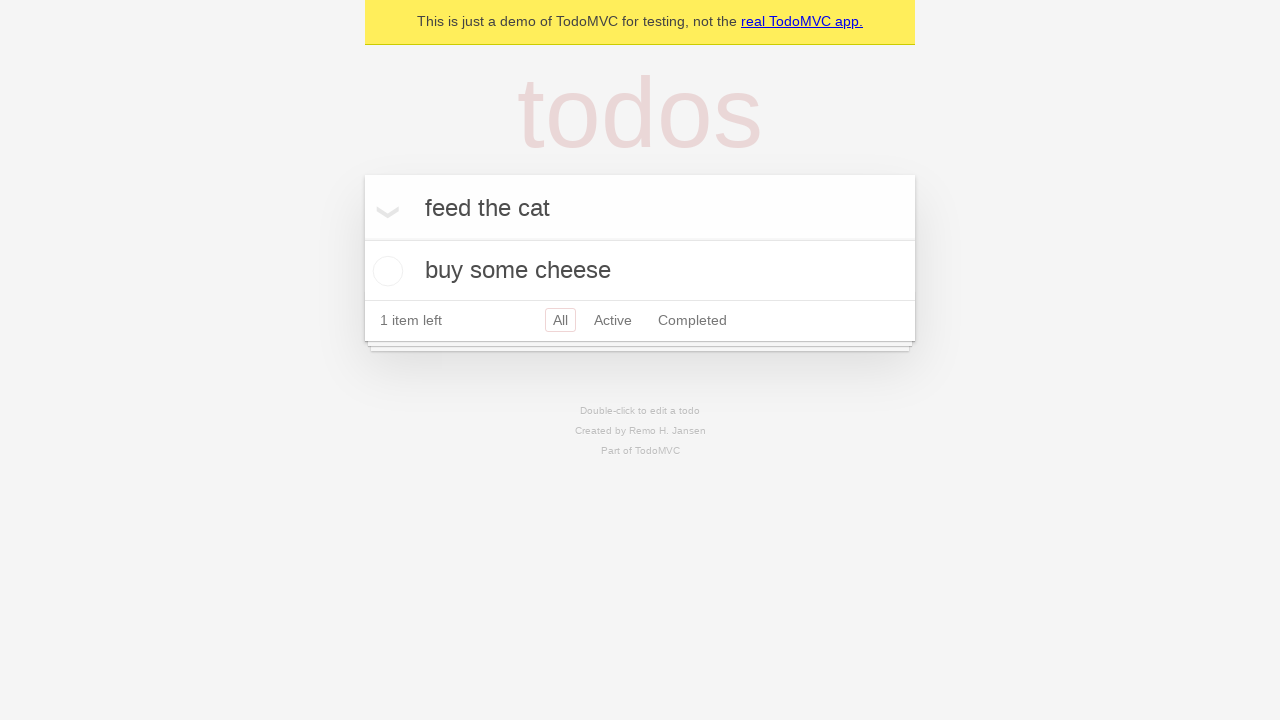

Pressed Enter to create second todo on internal:attr=[placeholder="What needs to be done?"i]
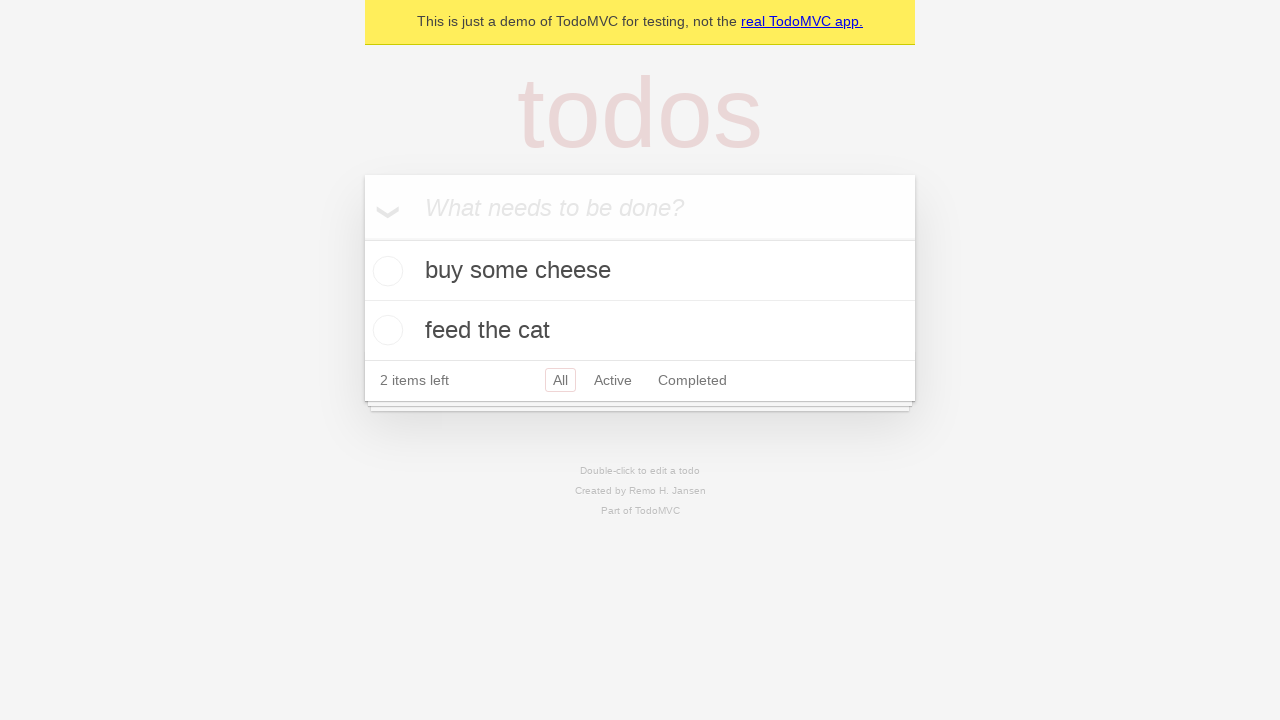

Filled todo input with 'book a doctors appointment' on internal:attr=[placeholder="What needs to be done?"i]
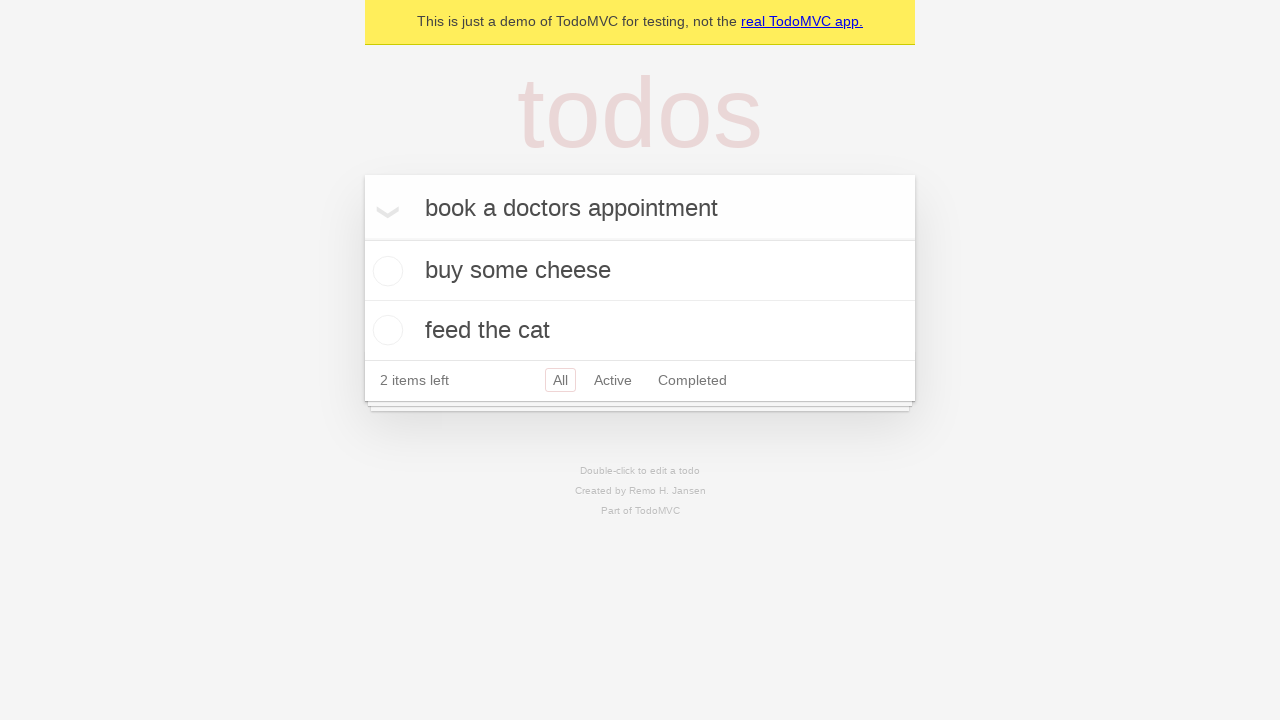

Pressed Enter to create third todo on internal:attr=[placeholder="What needs to be done?"i]
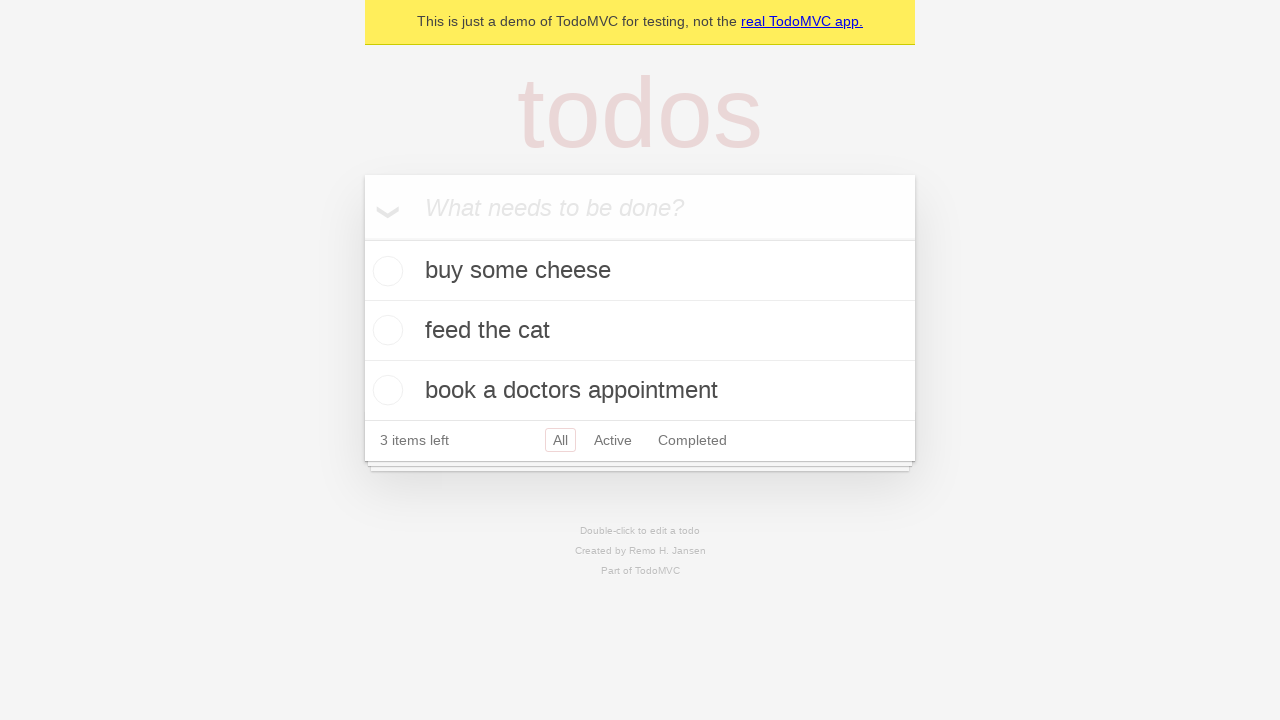

Waited for all three todos to be created
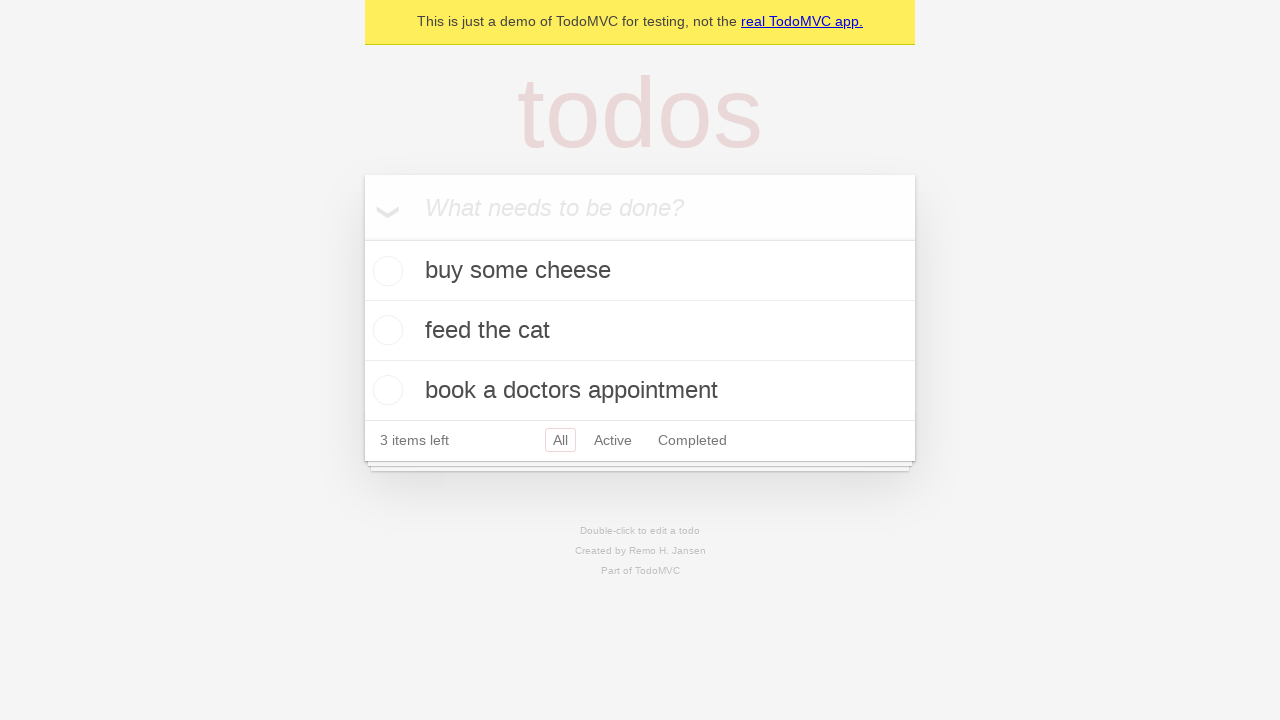

Checked the second todo item (marked as completed) at (385, 330) on internal:testid=[data-testid="todo-item"s] >> nth=1 >> internal:role=checkbox
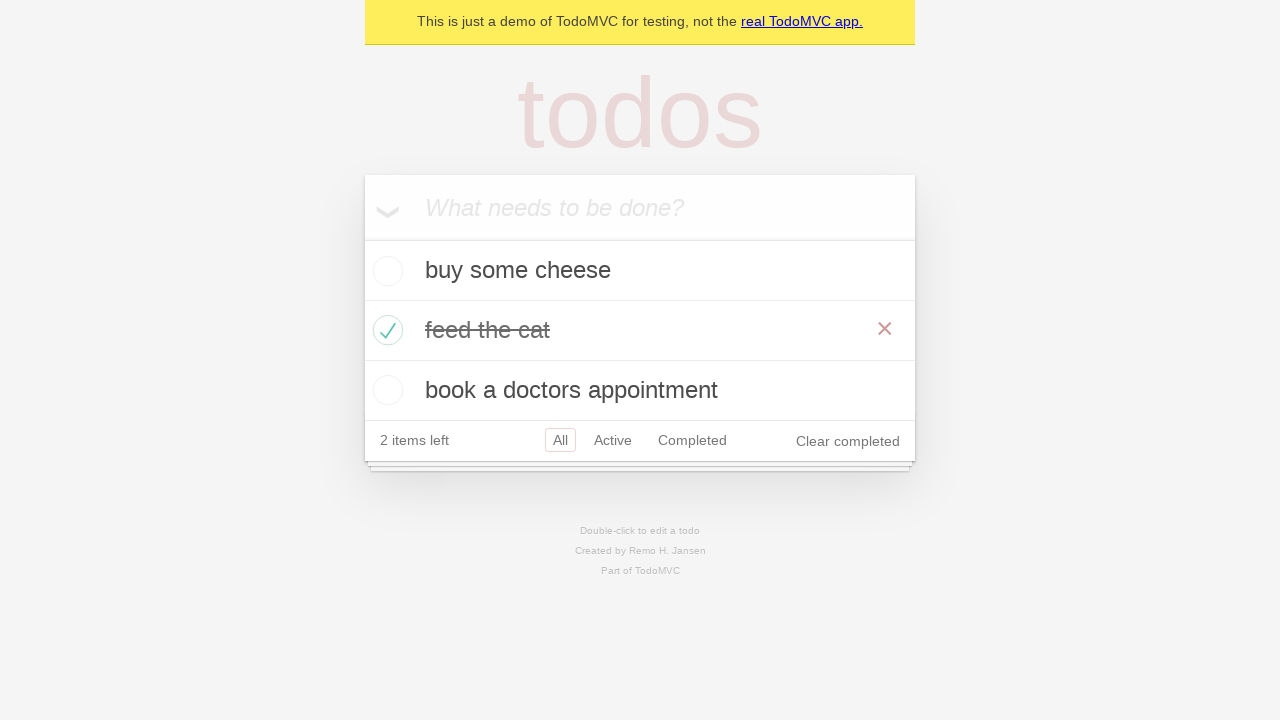

Clicked Active filter to display only incomplete items at (613, 440) on internal:role=link[name="Active"i]
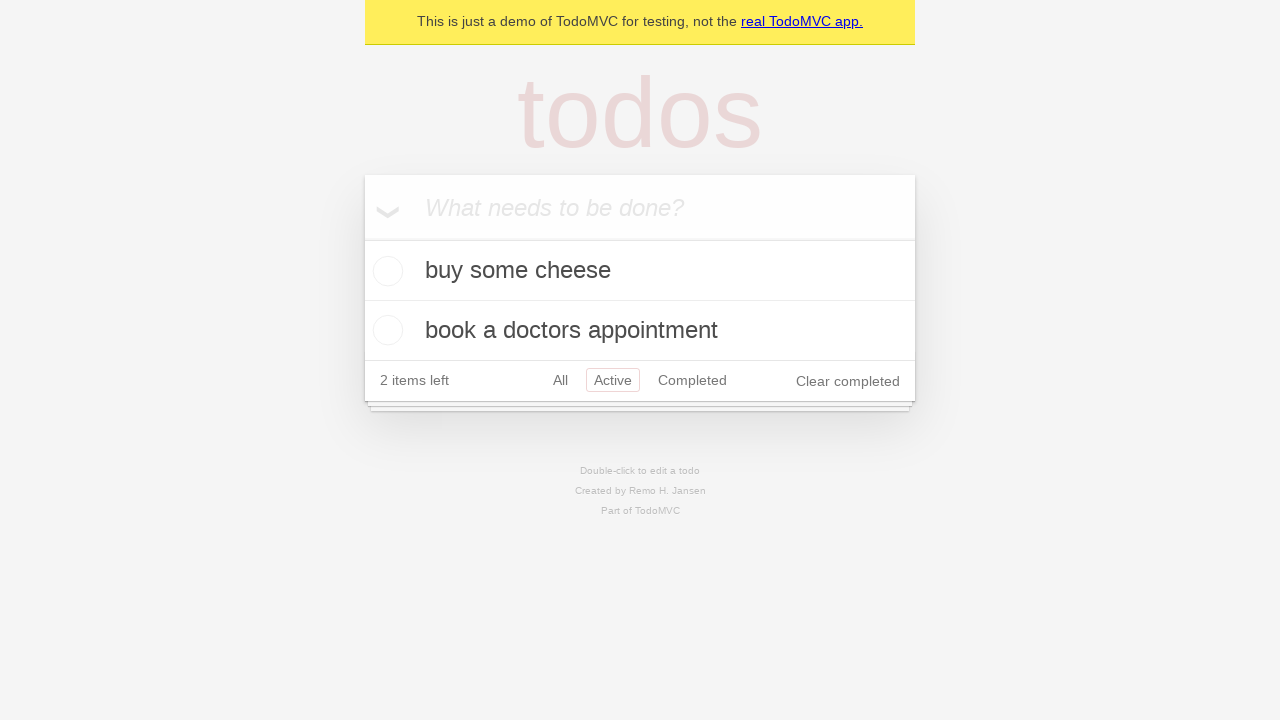

Waited for filtered view to show 2 active todos
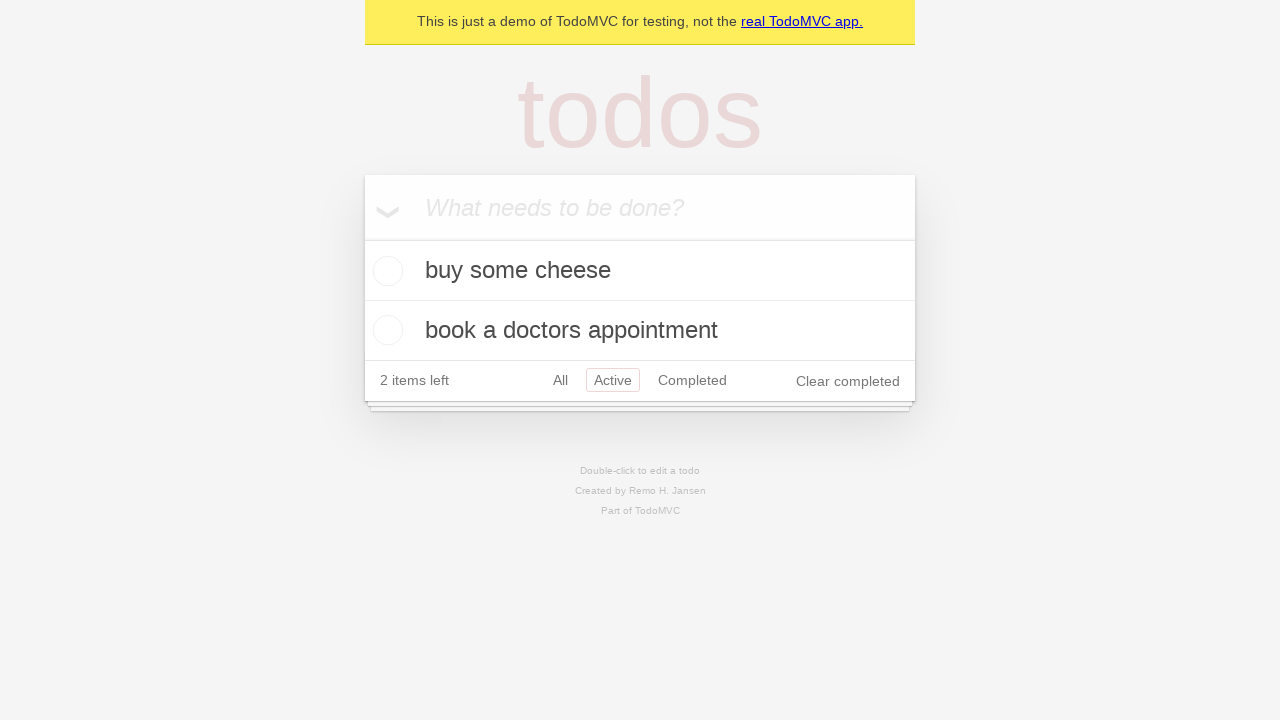

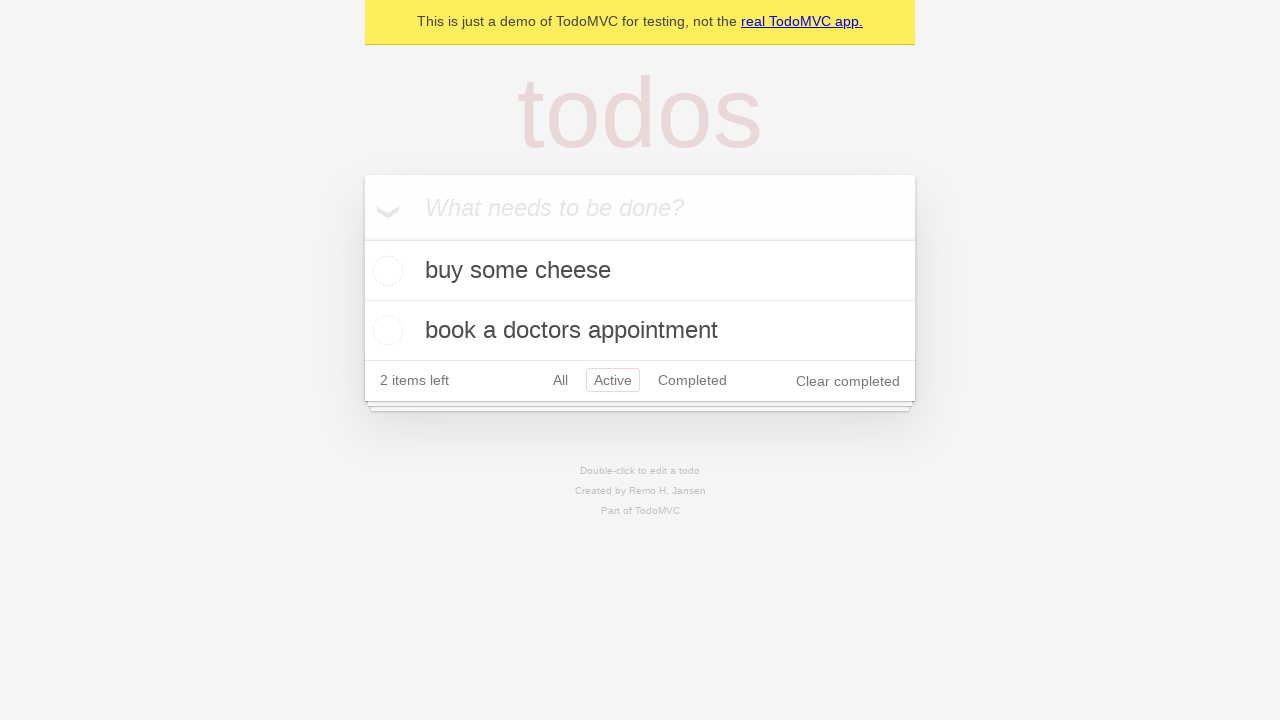